Tests checkbox functionality on a practice page by verifying the Senior Citizen Discount checkbox is initially unchecked, clicking it to select it, and then verifying it becomes selected.

Starting URL: https://rahulshettyacademy.com/dropdownsPractise/

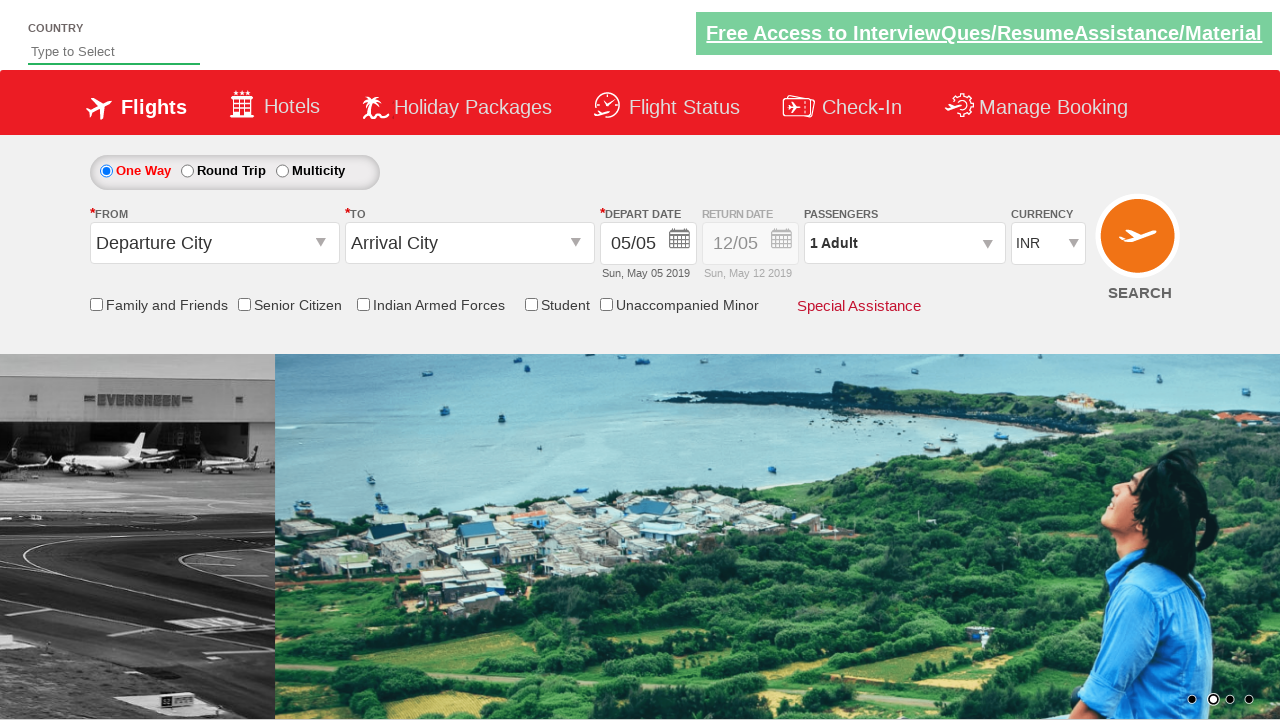

Navigated to dropdowns practice page
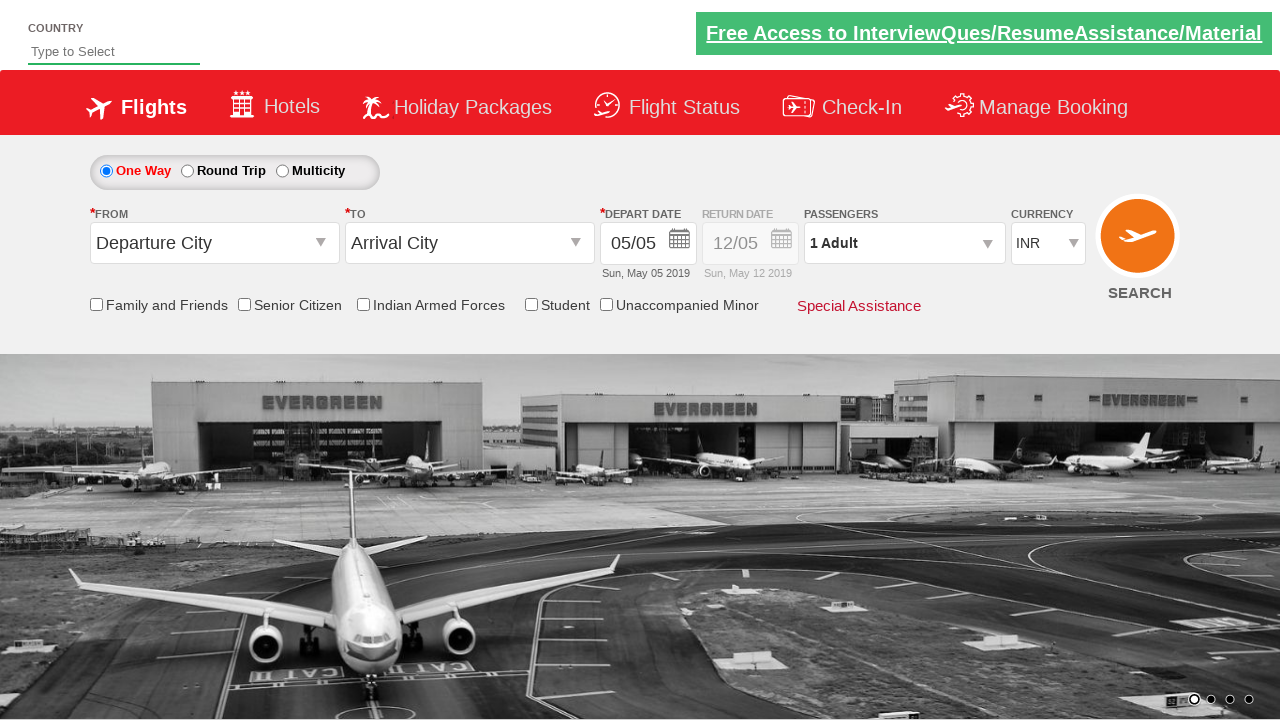

Located Senior Citizen Discount checkbox element
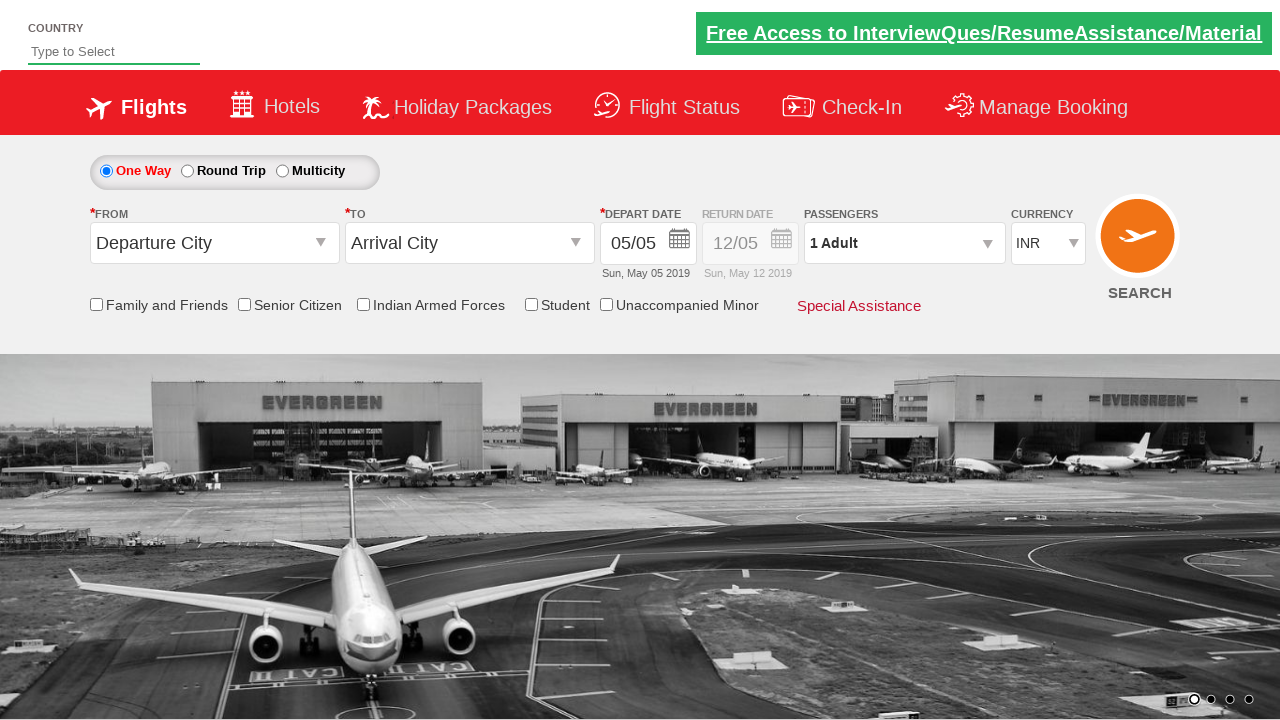

Verified Senior Citizen Discount checkbox is initially unchecked
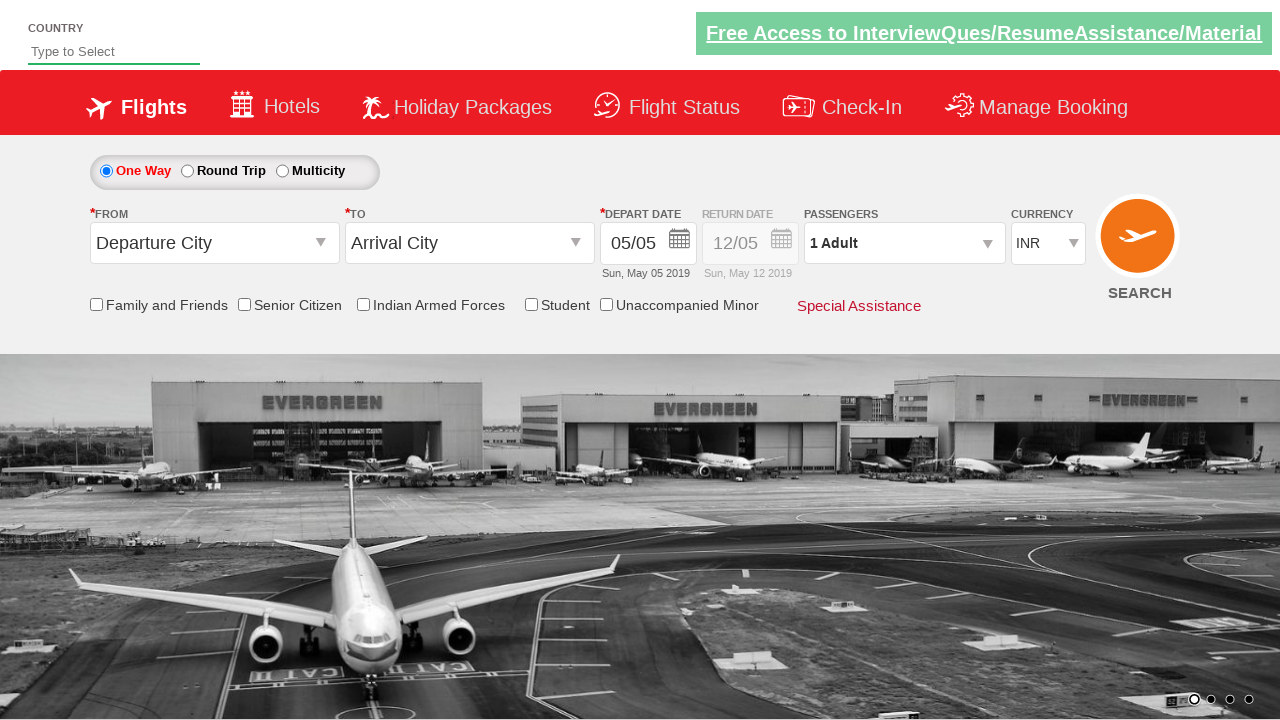

Clicked the Senior Citizen Discount checkbox at (244, 304) on input[id*='SeniorCitizenDiscount']
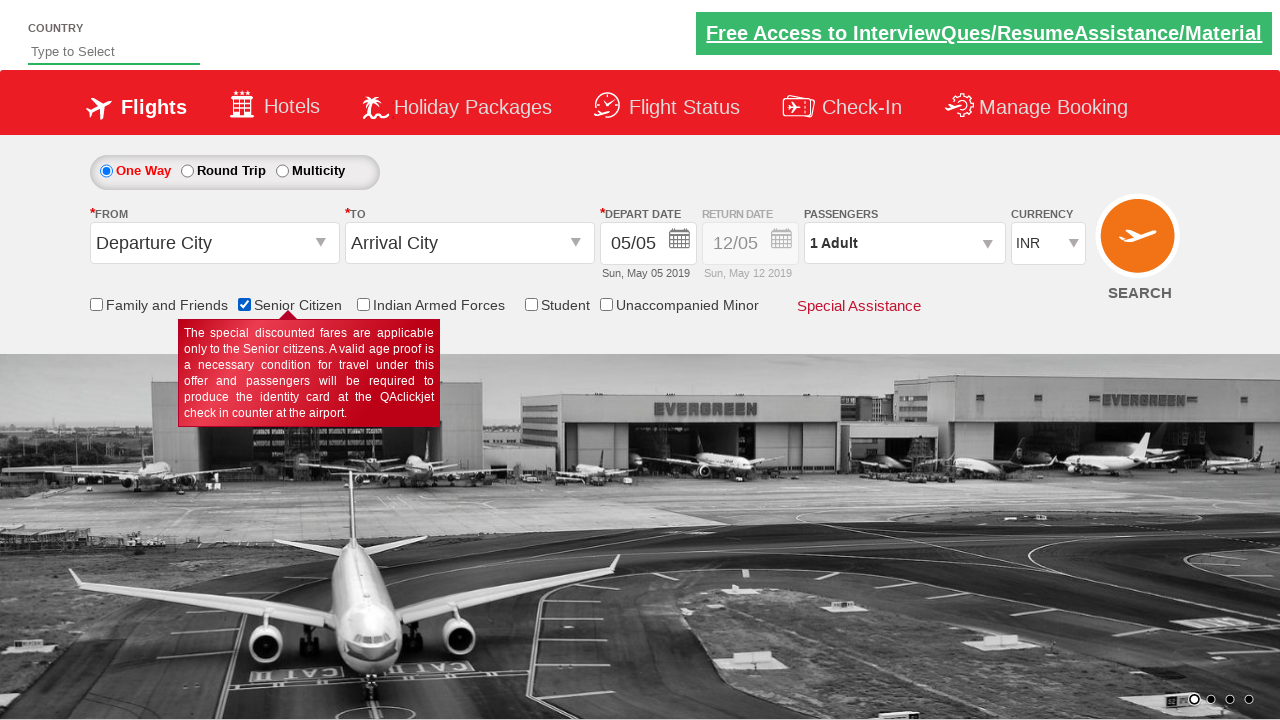

Verified Senior Citizen Discount checkbox is now checked
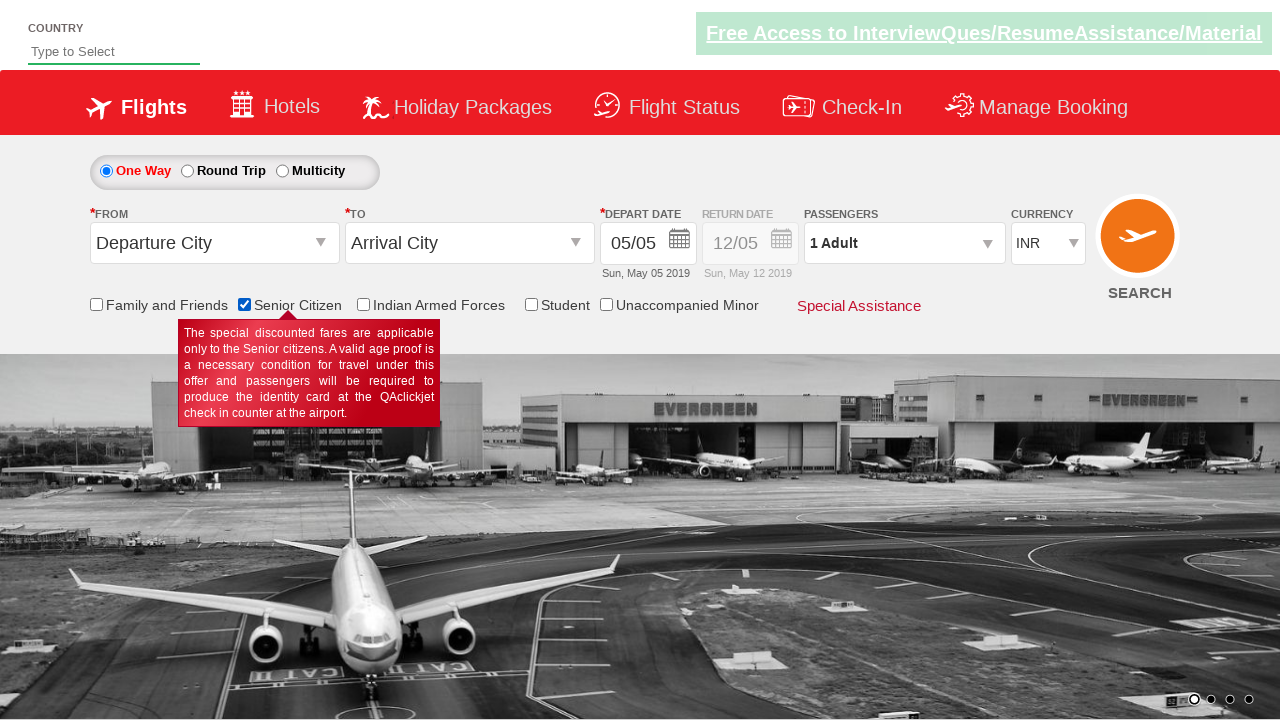

Retrieved style attribute from Div1 element
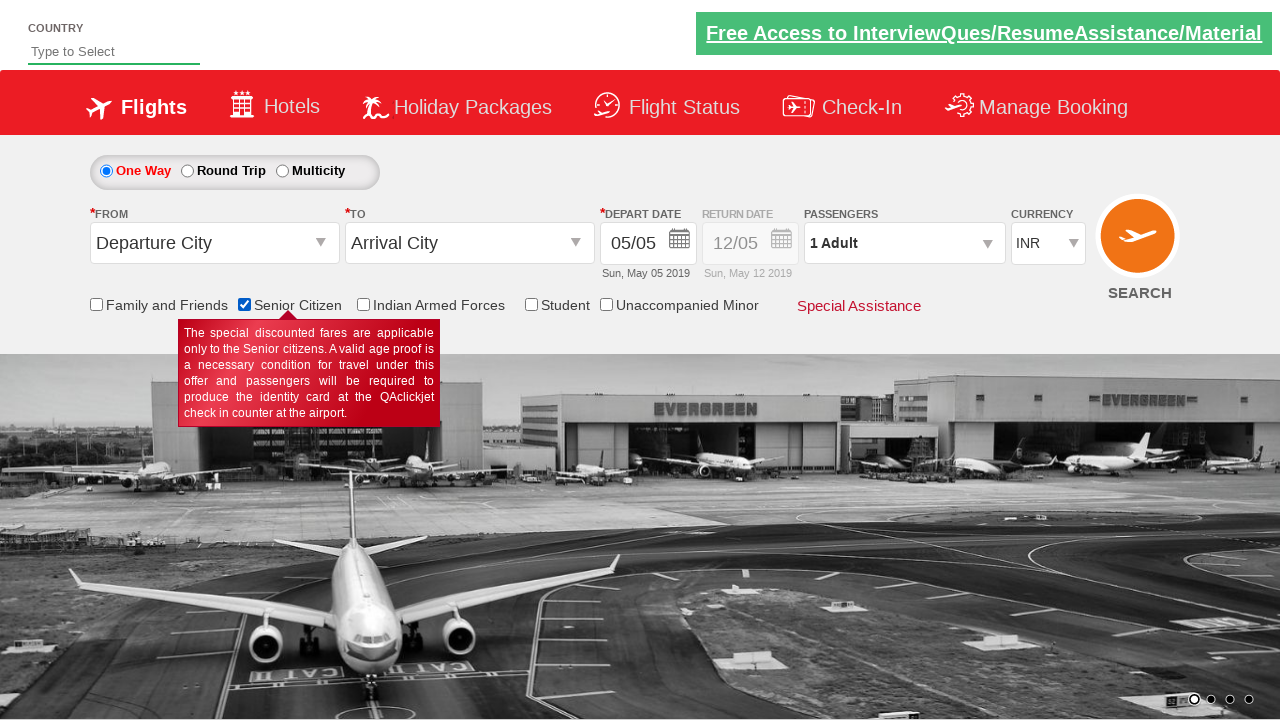

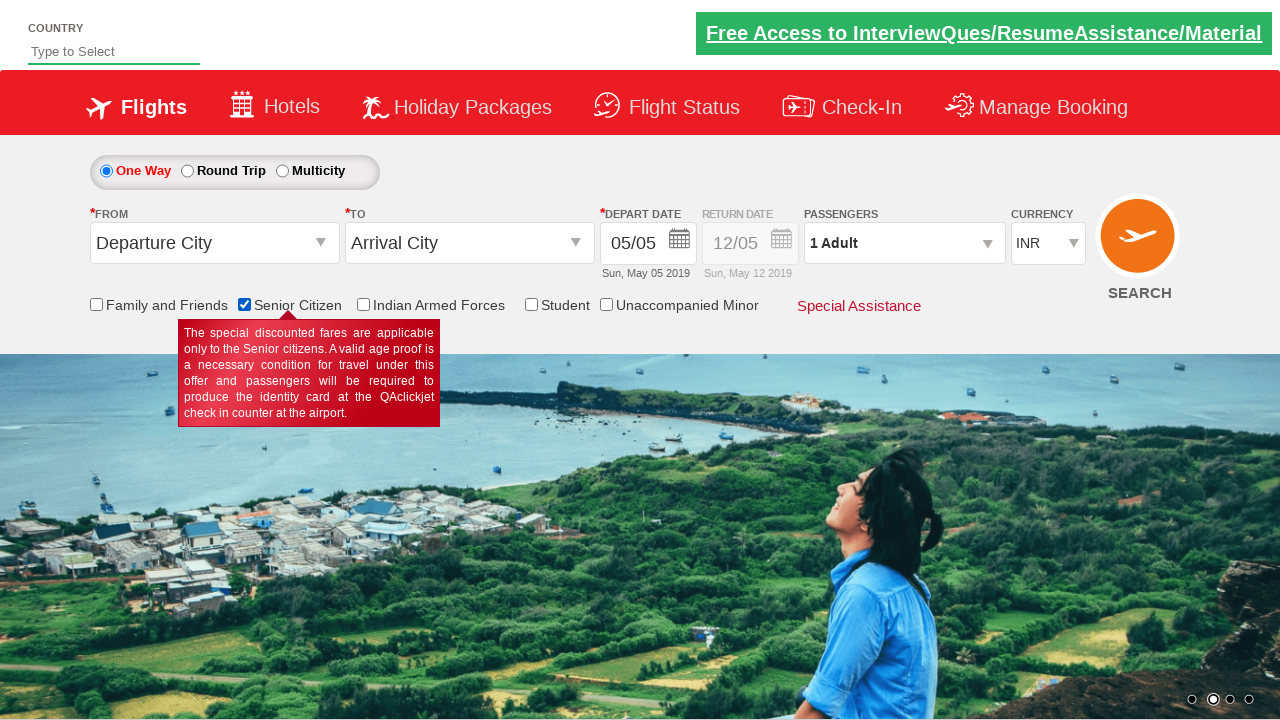